Tests button redirects by clicking each button and verifying the URL navigation

Starting URL: https://the-internet.herokuapp.com/

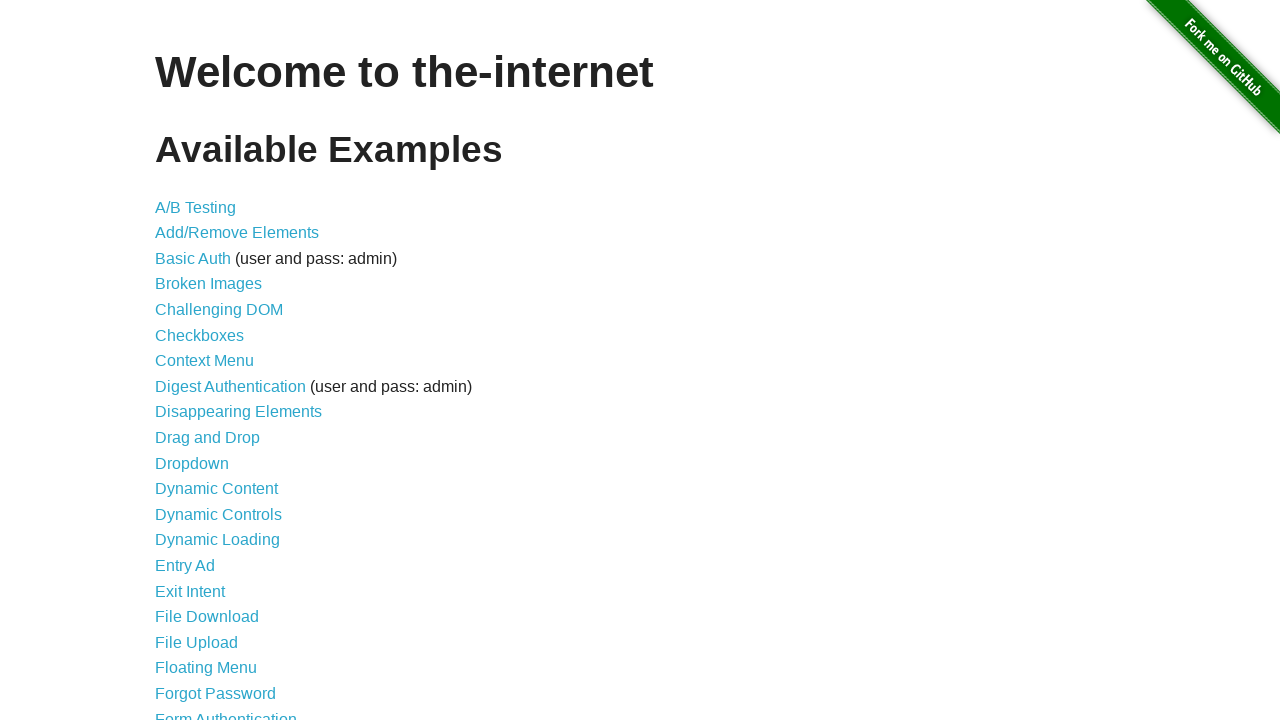

Clicked on Disappearing Elements link at (238, 412) on xpath=/html/body/div[2]/div/ul/li[9]/a
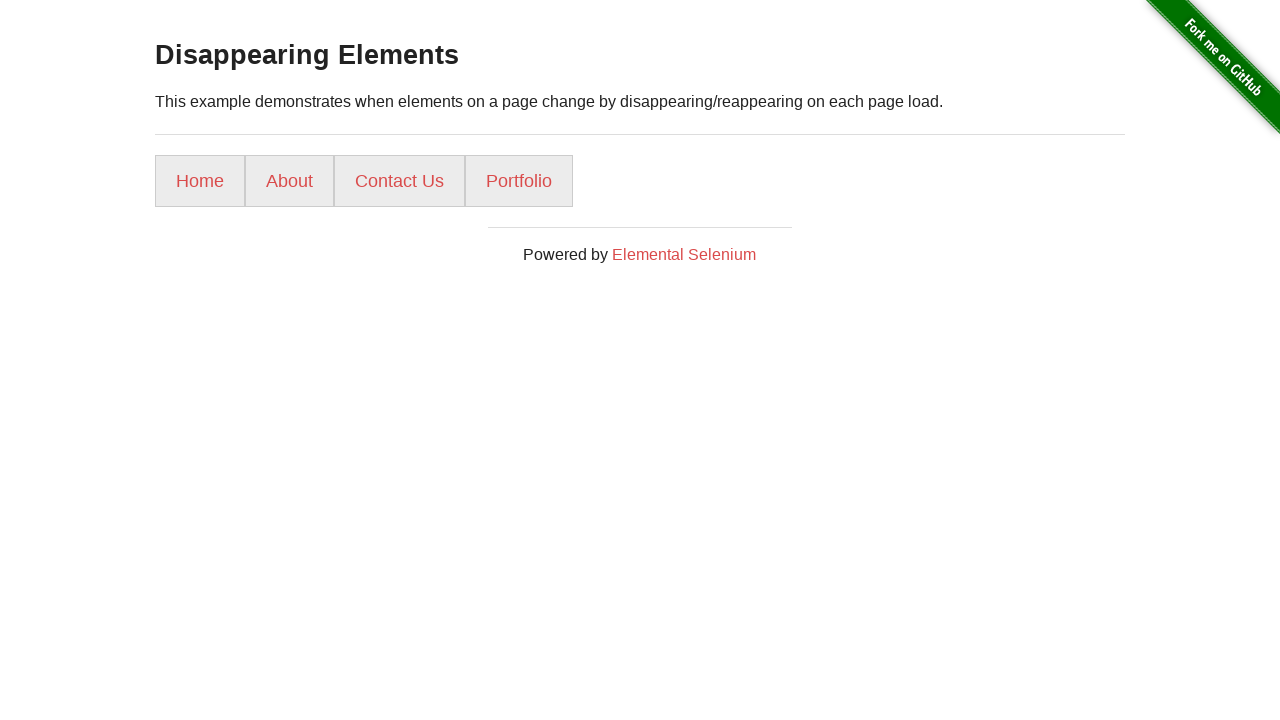

Disappearing Elements page loaded
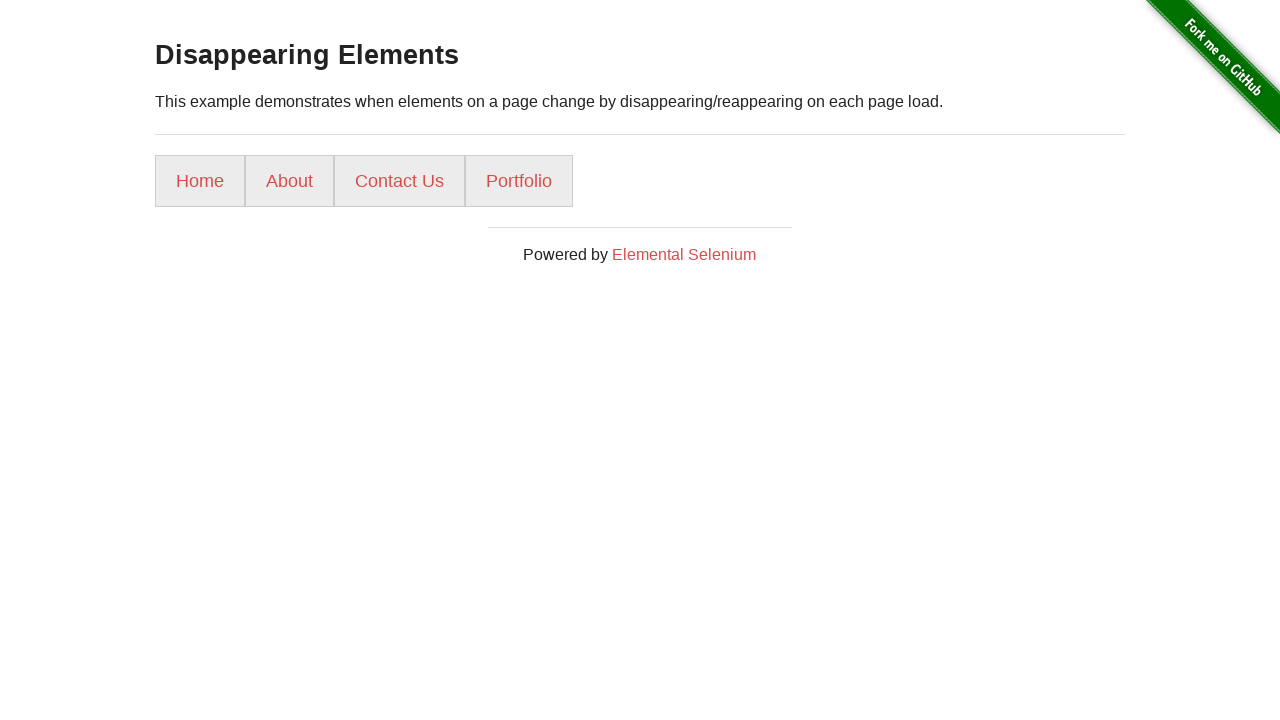

Retrieved all links for iteration 1
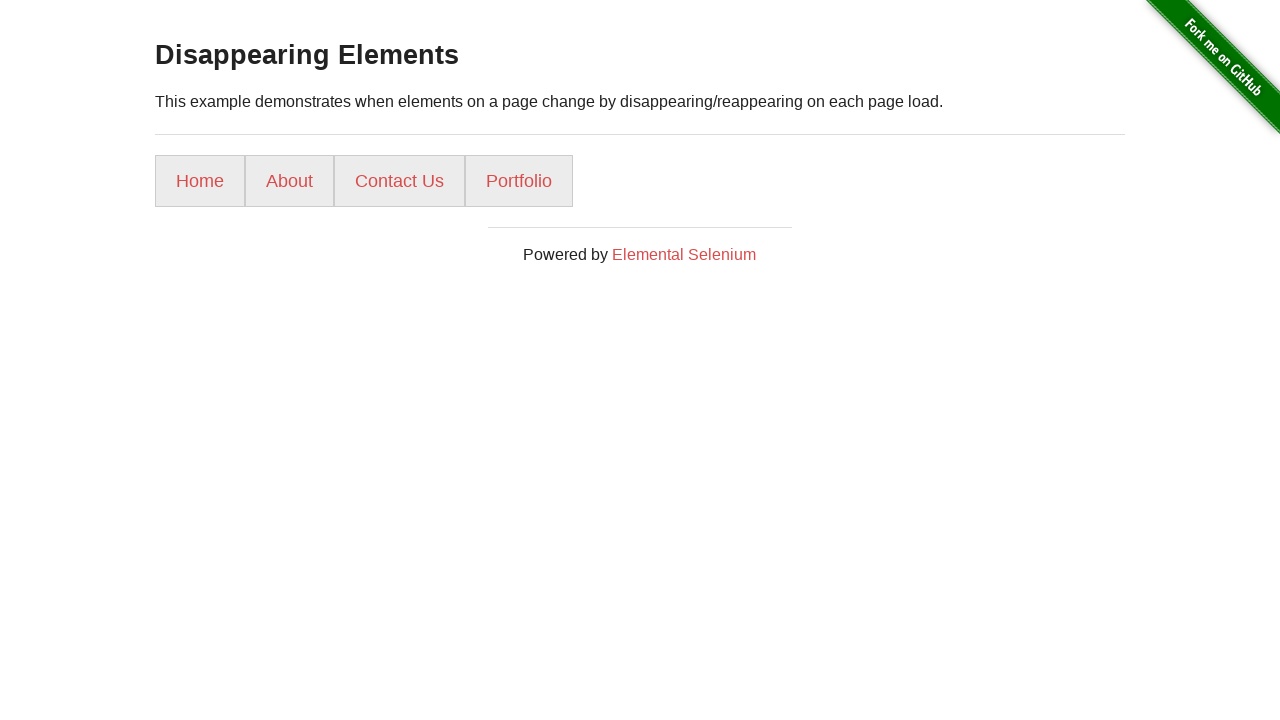

Clicked link 1 at (200, 181) on a >> nth=1
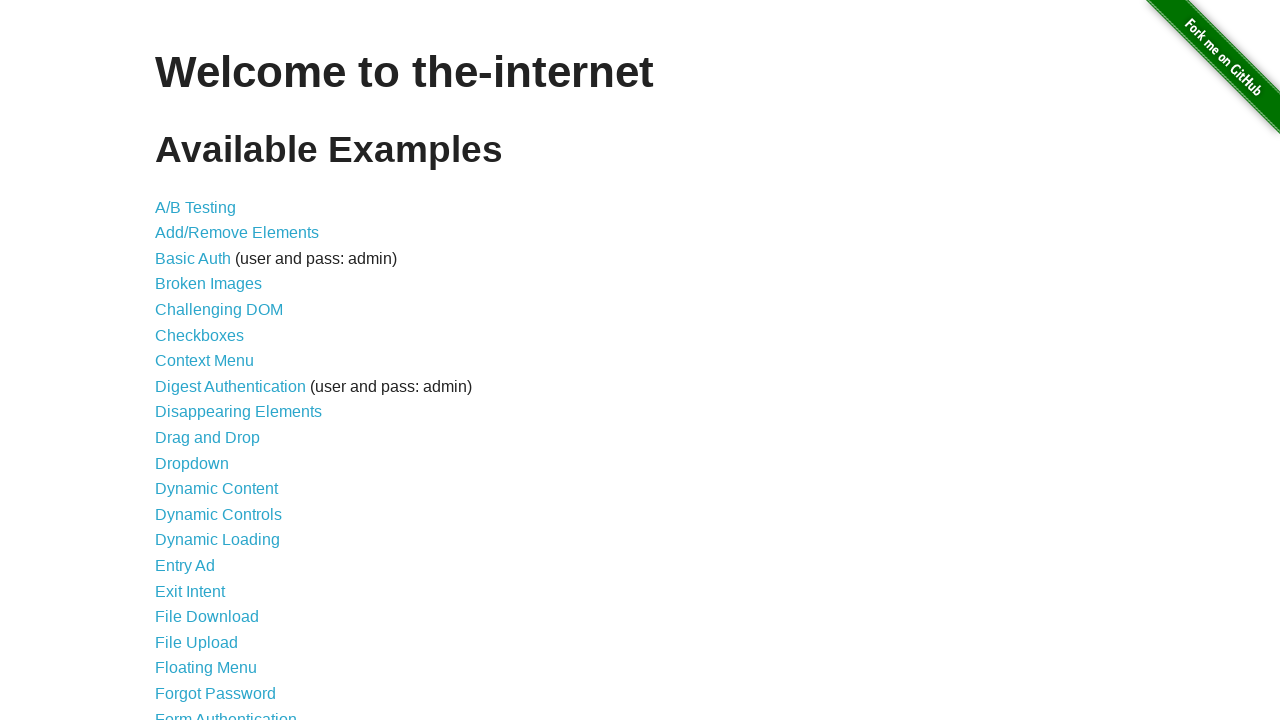

Verified navigation to expected URL: 
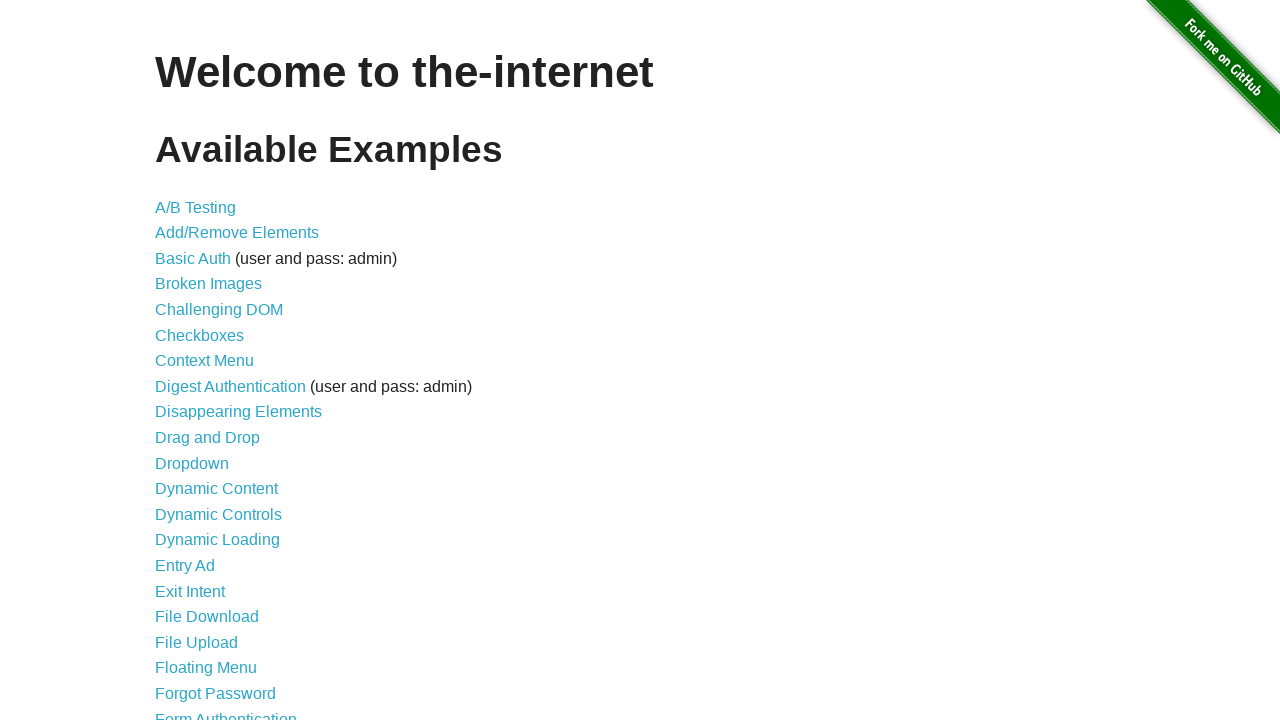

Navigated back to Disappearing Elements page
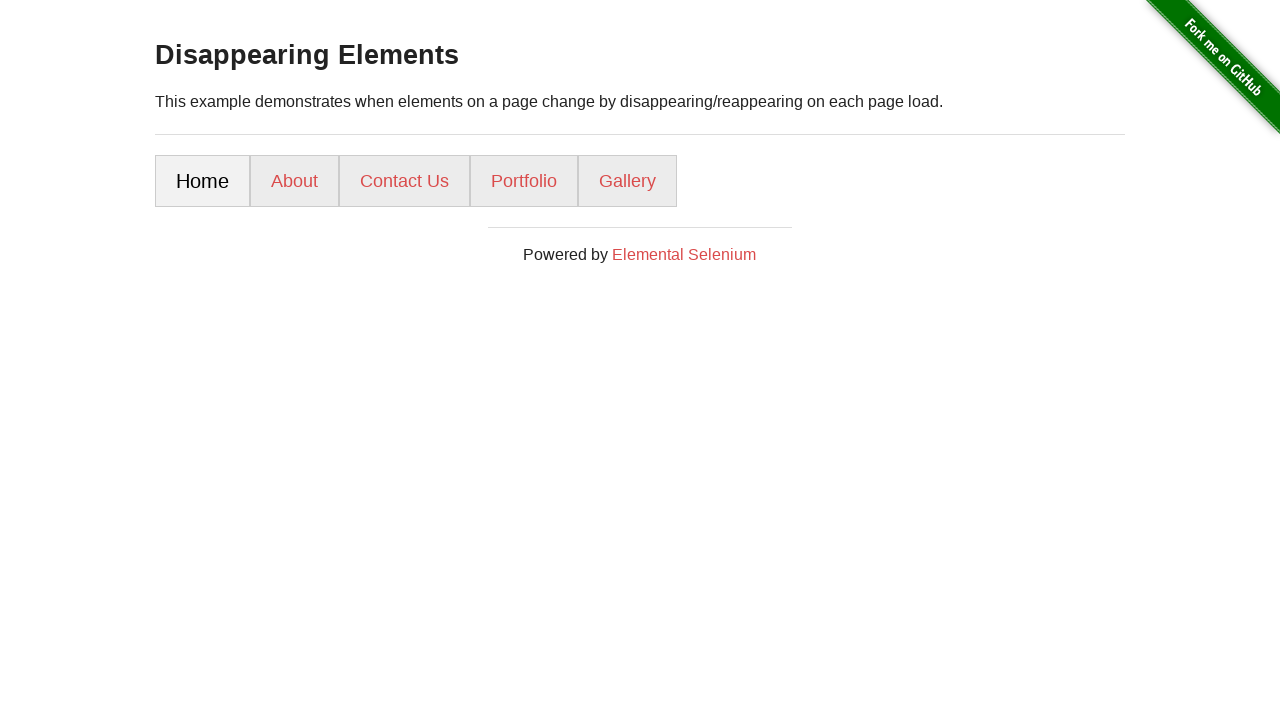

Page ready after navigation back
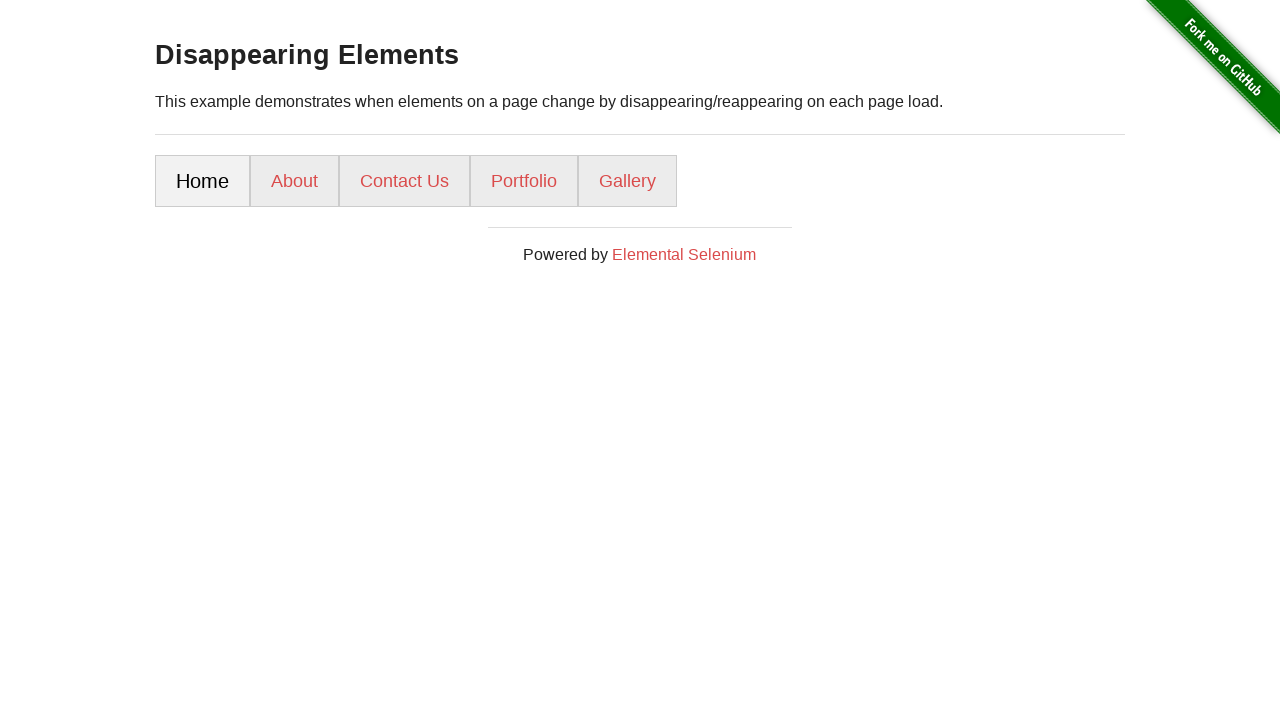

Retrieved all links for iteration 2
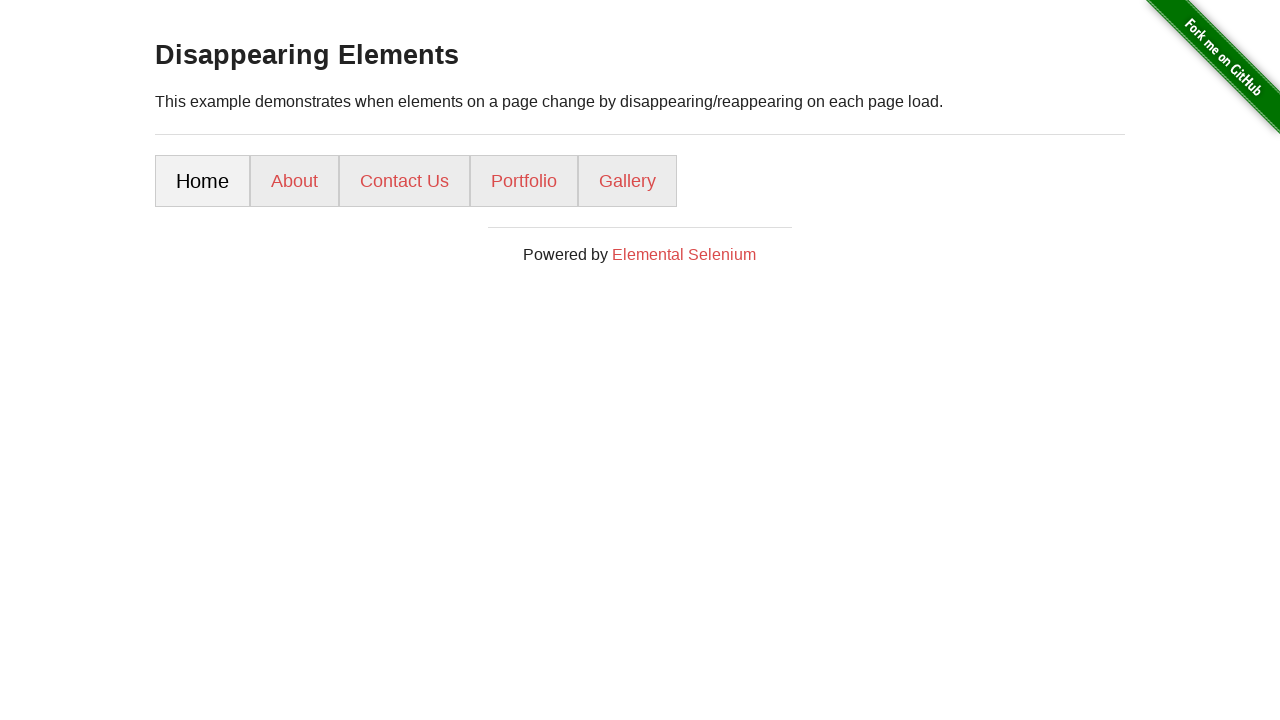

Clicked link 2 at (294, 181) on a >> nth=2
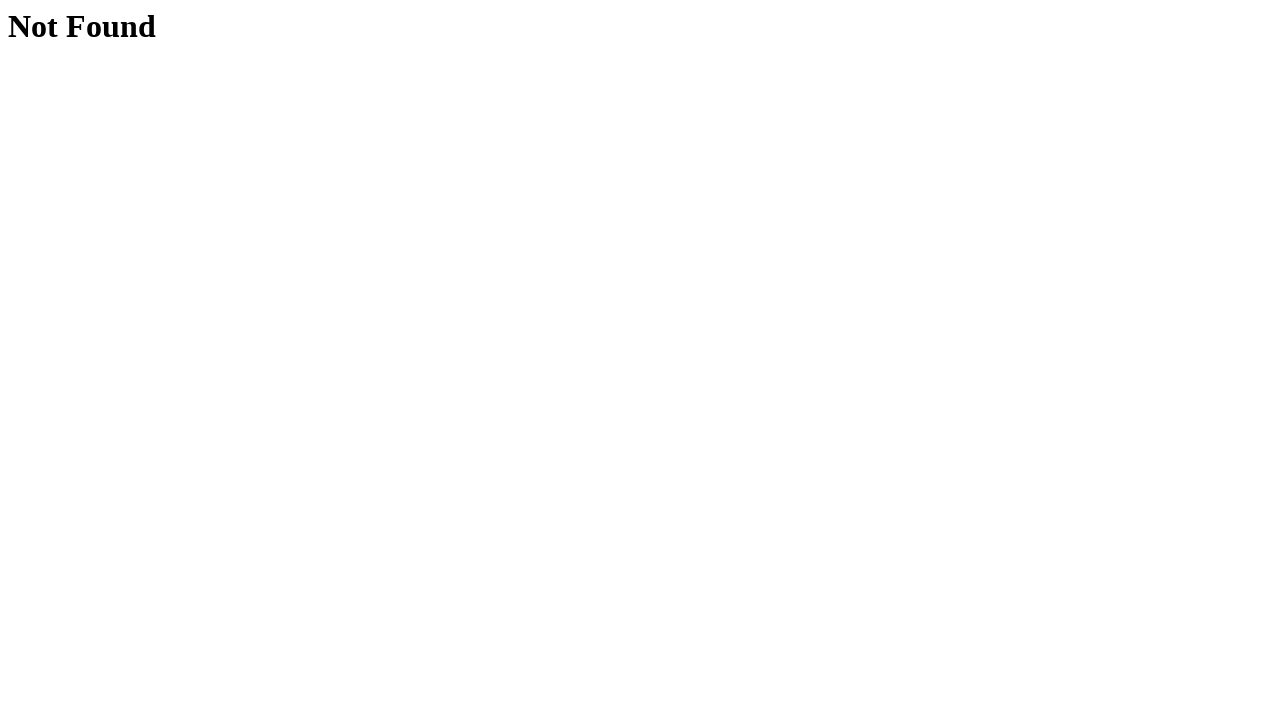

Verified navigation to expected URL: about/
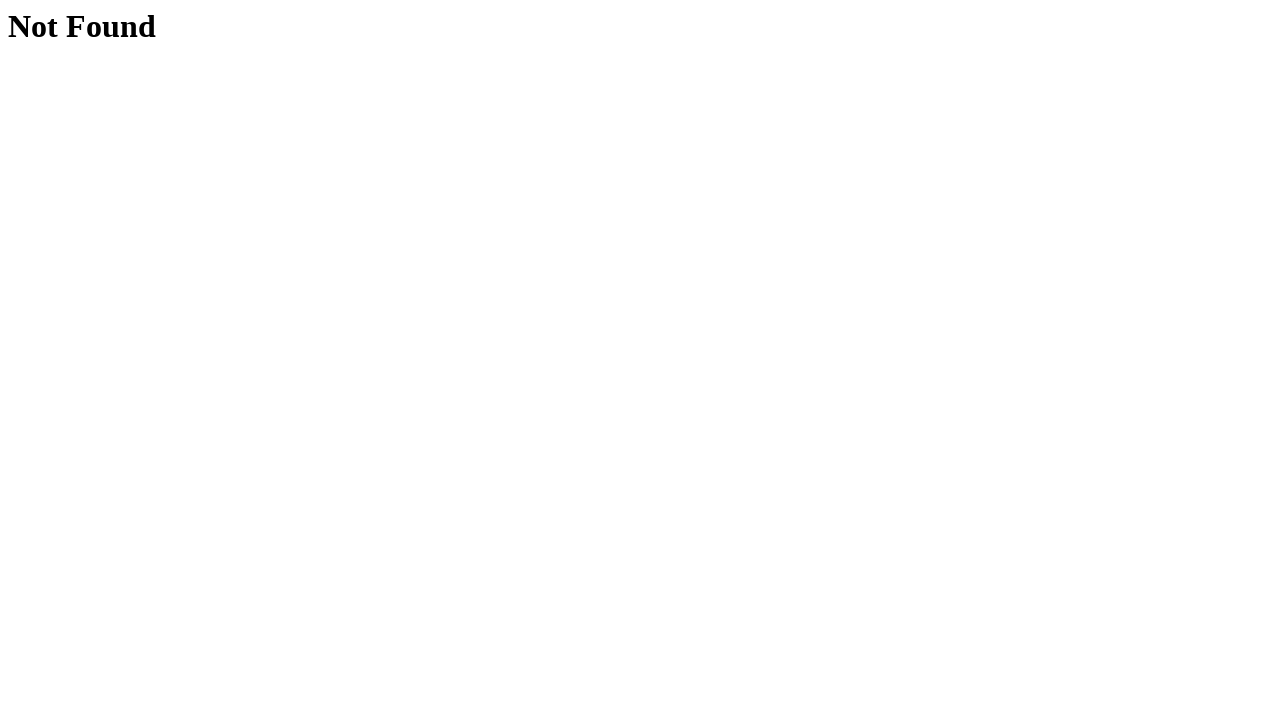

Navigated back to Disappearing Elements page
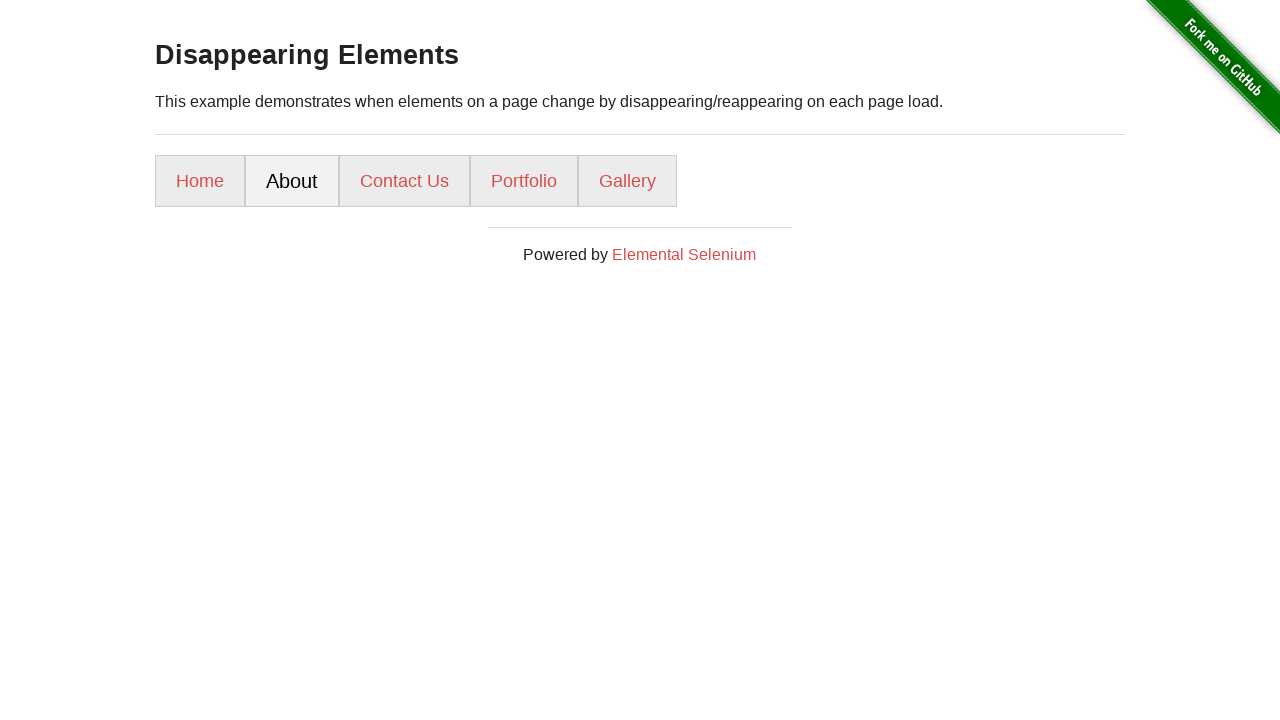

Page ready after navigation back
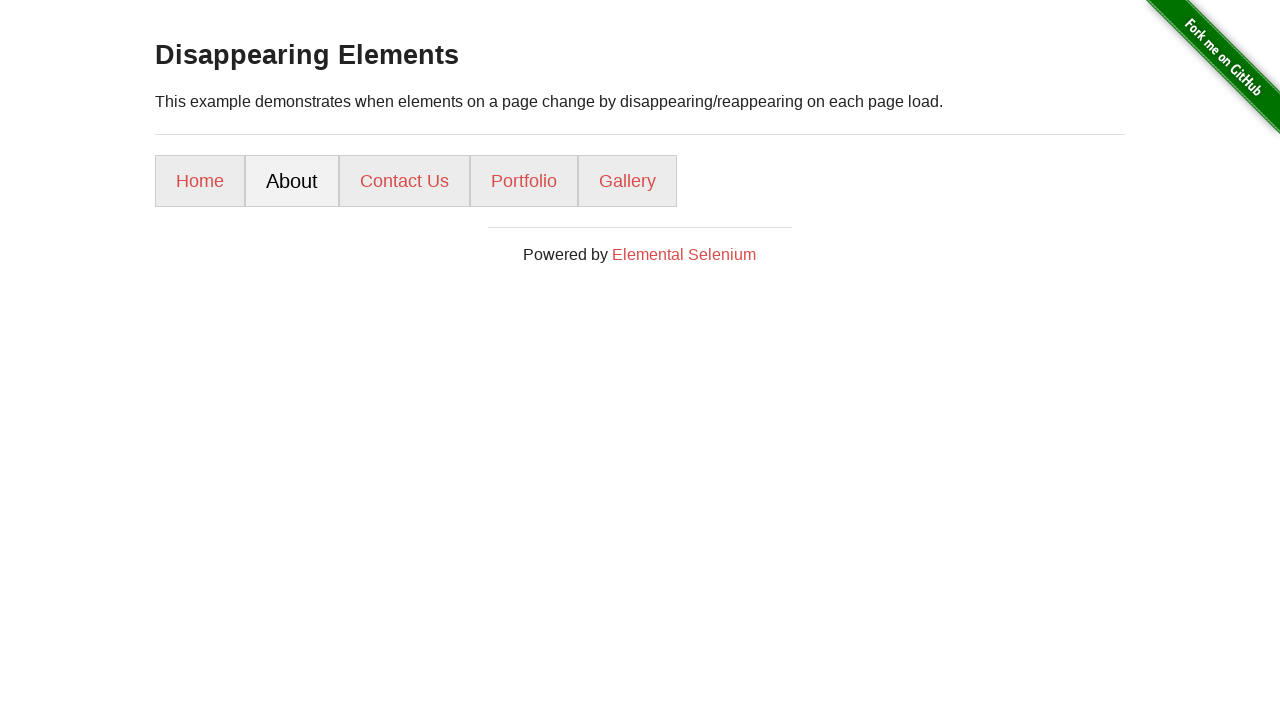

Retrieved all links for iteration 3
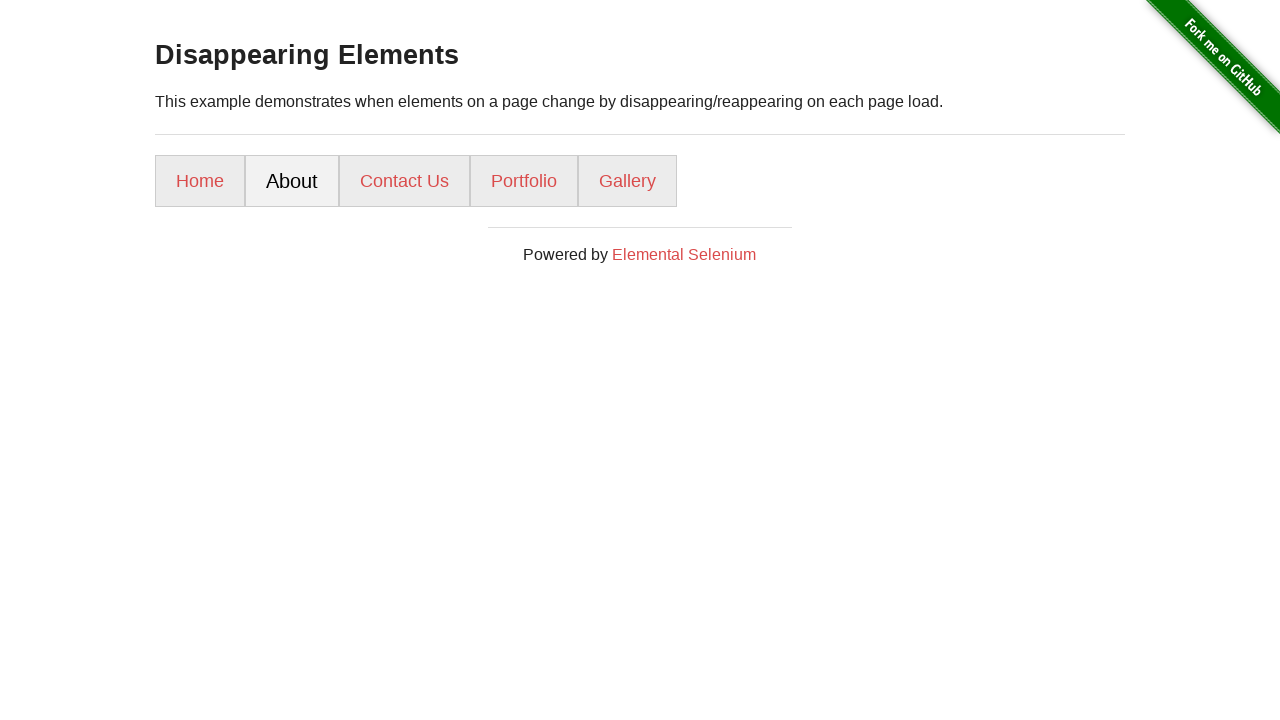

Clicked link 3 at (404, 181) on a >> nth=3
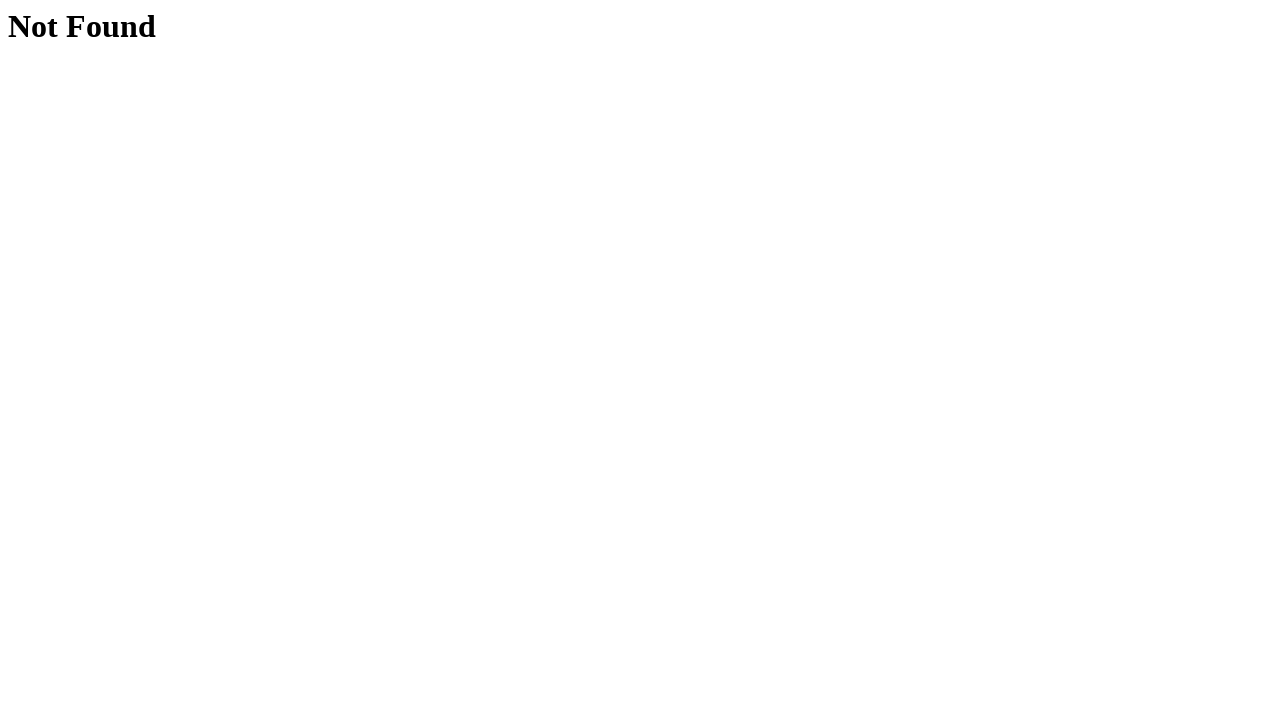

Verified navigation to expected URL: contact-us/
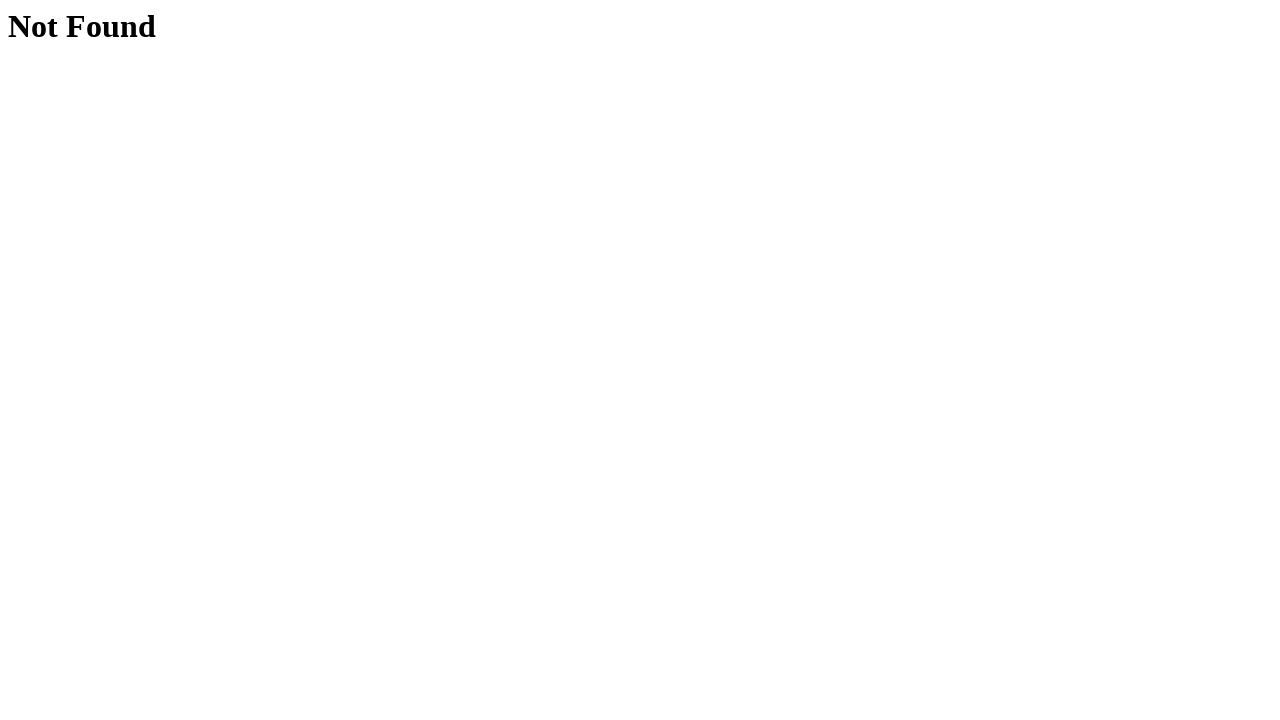

Navigated back to Disappearing Elements page
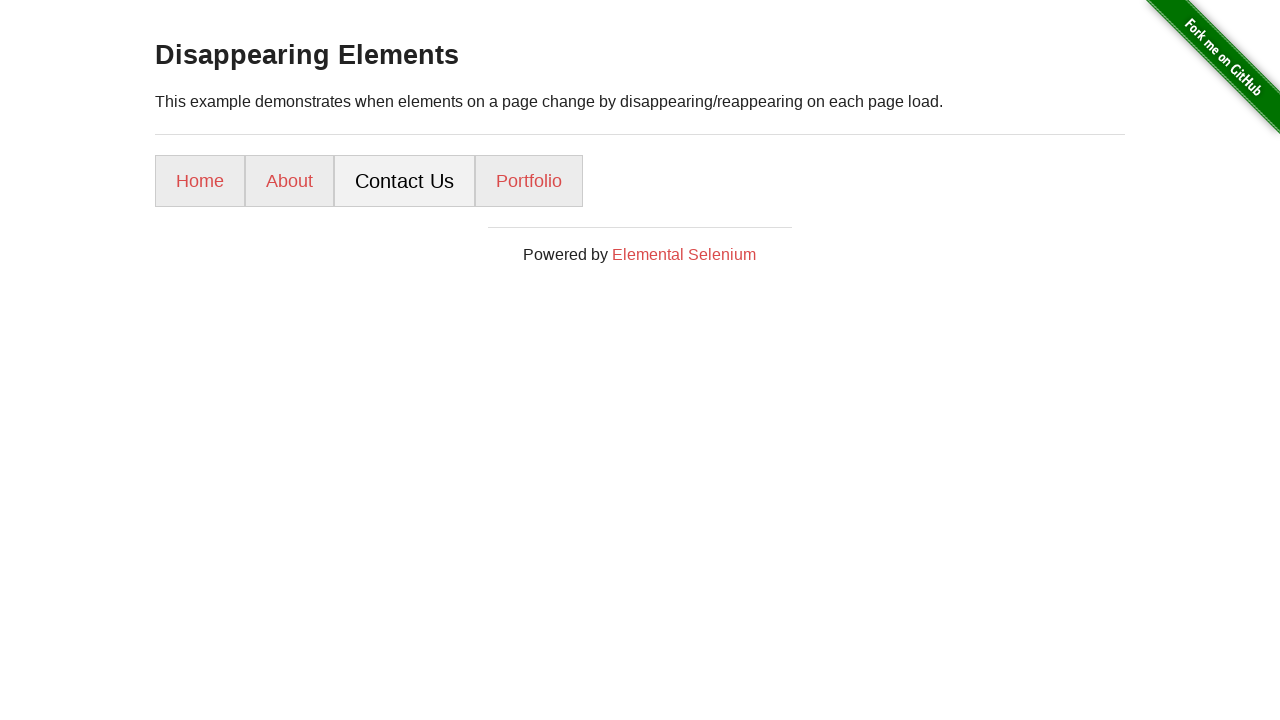

Page ready after navigation back
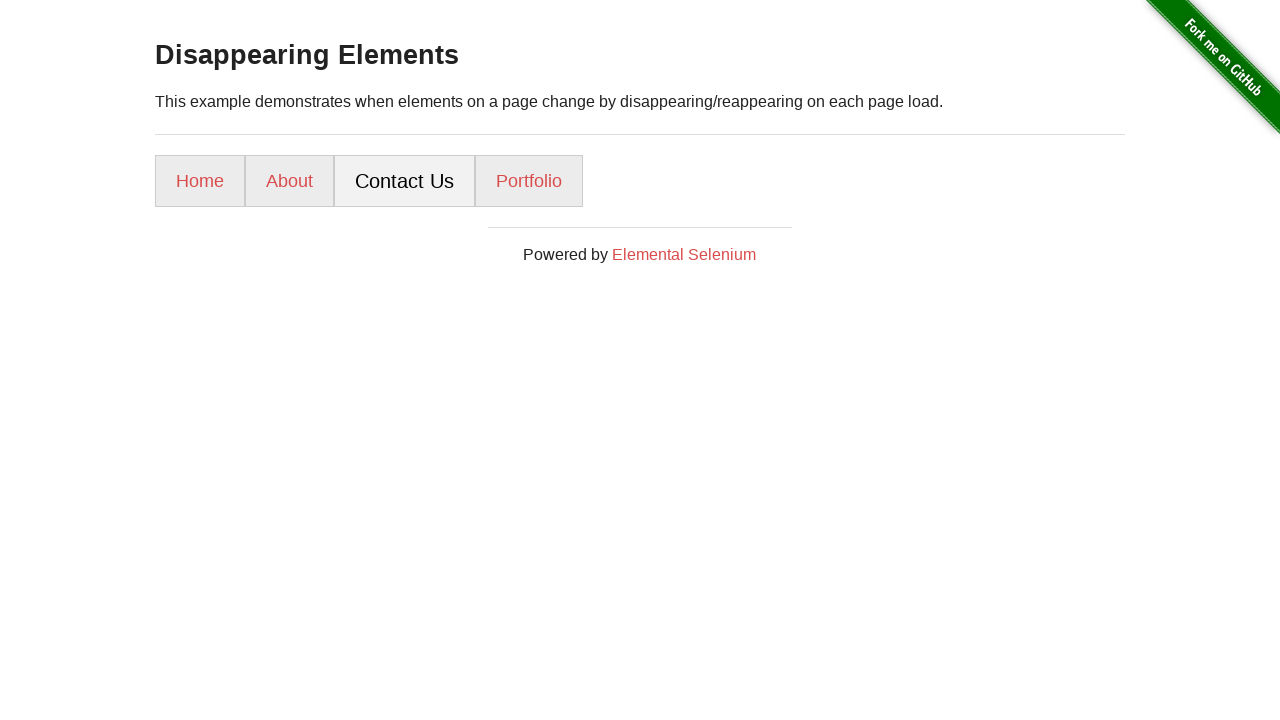

Retrieved all links for iteration 4
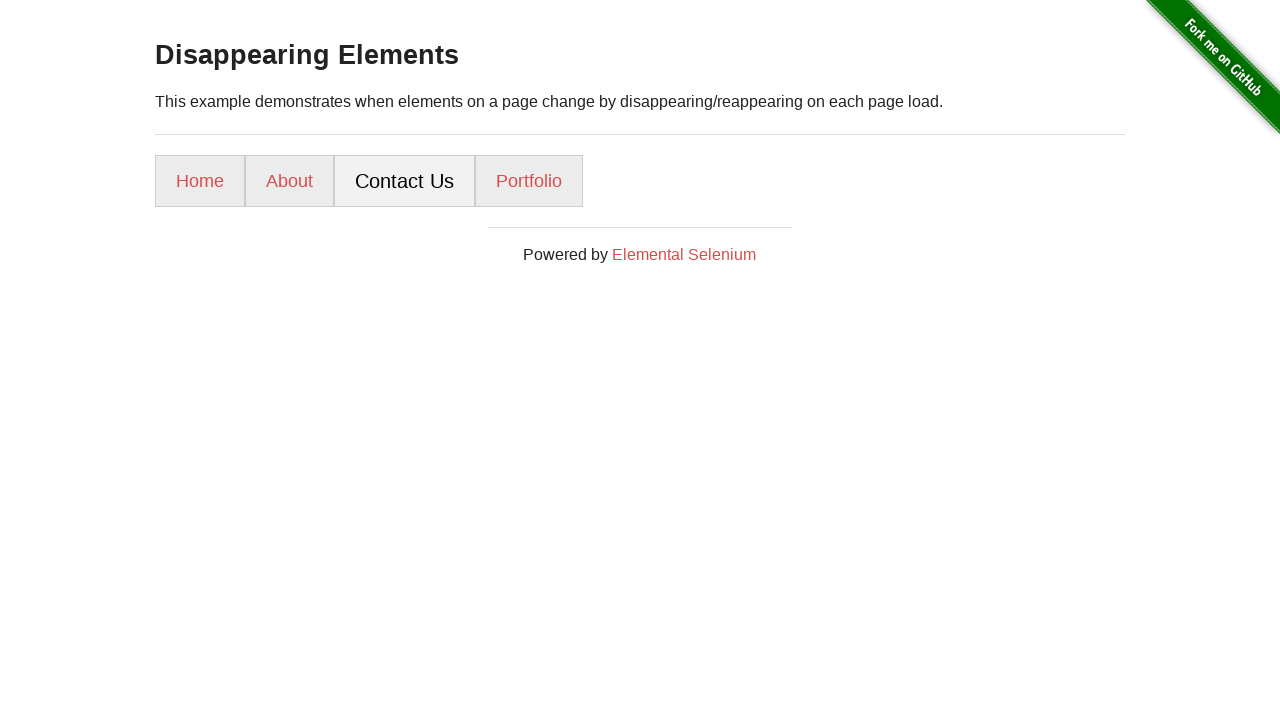

Clicked link 4 at (529, 181) on a >> nth=4
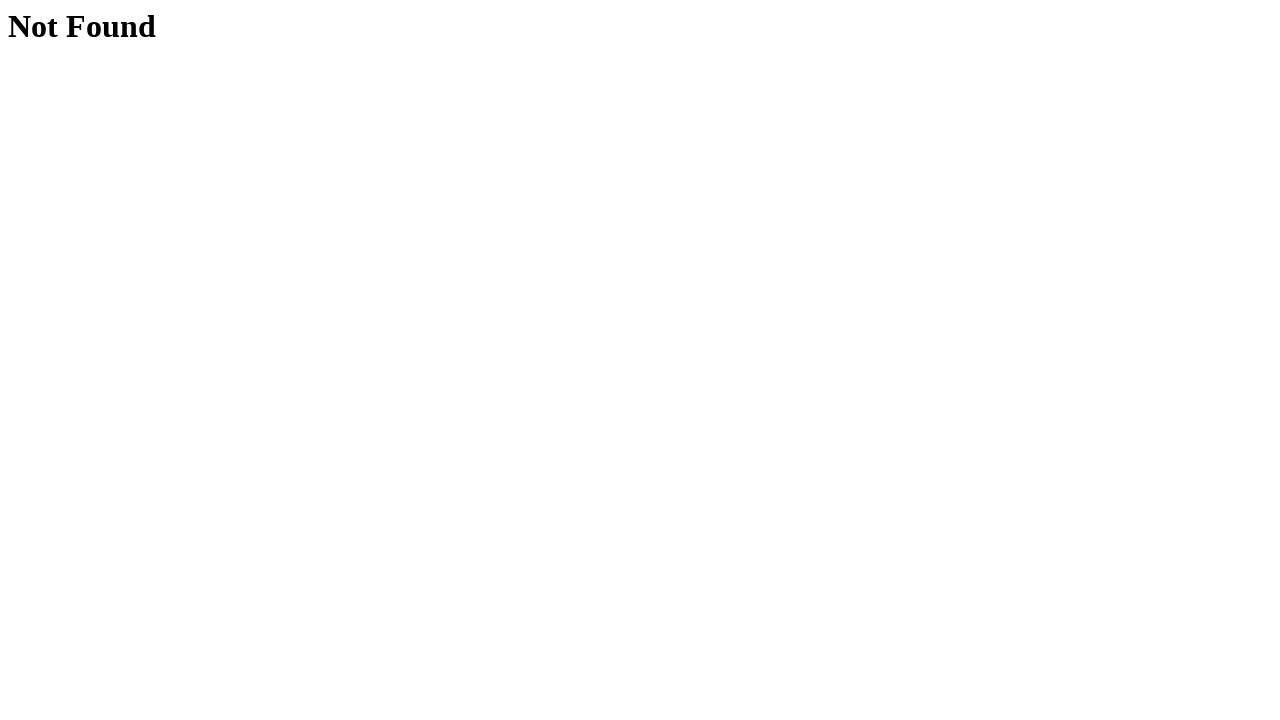

Verified navigation to expected URL: portfolio/
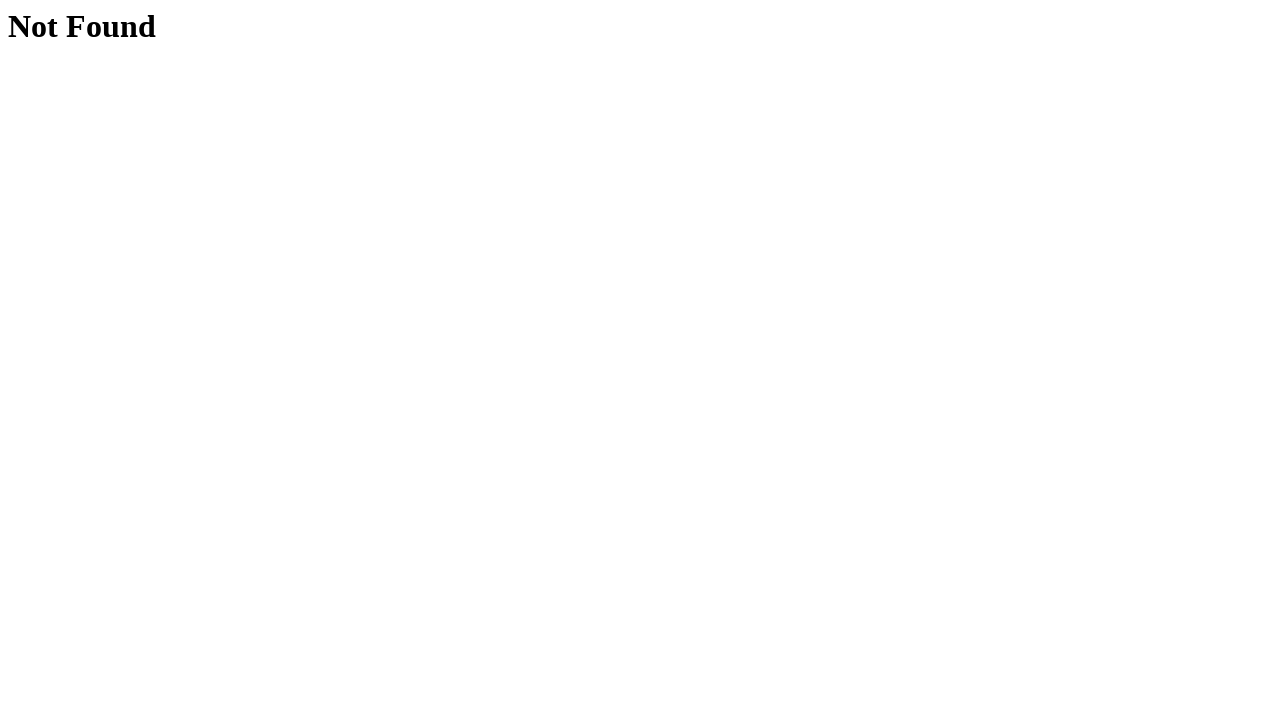

Navigated back to Disappearing Elements page
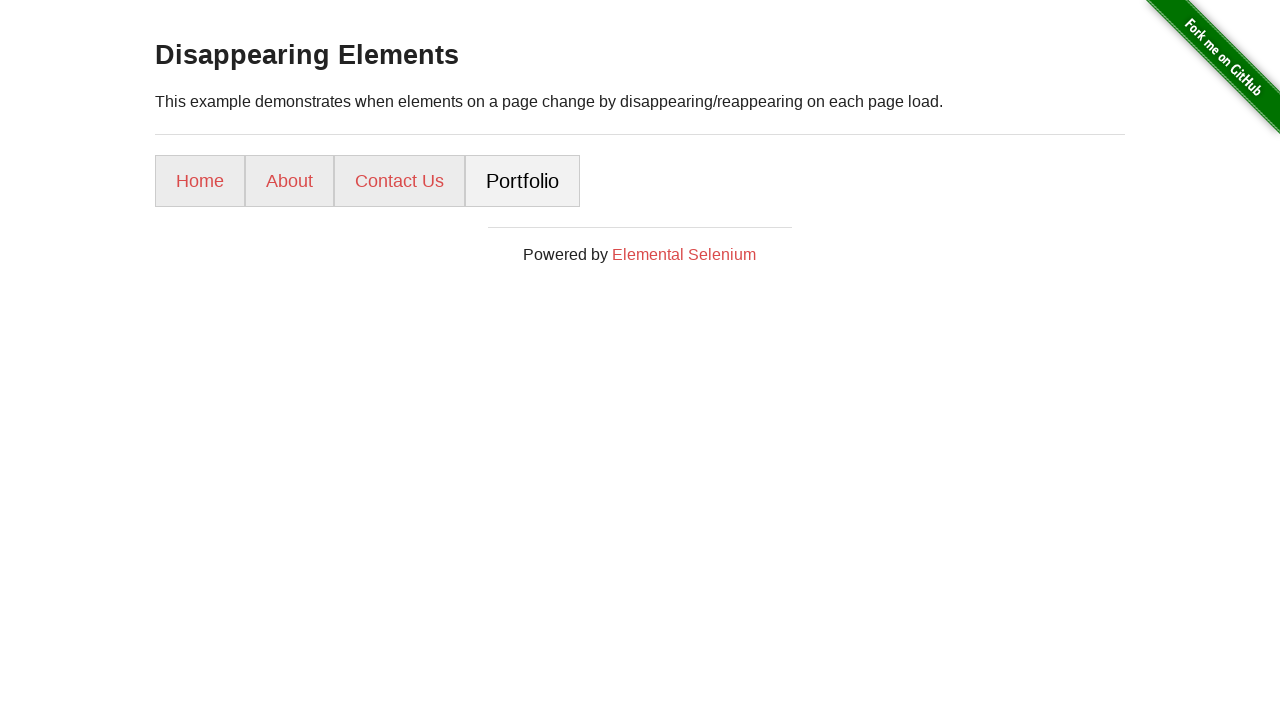

Page ready after navigation back
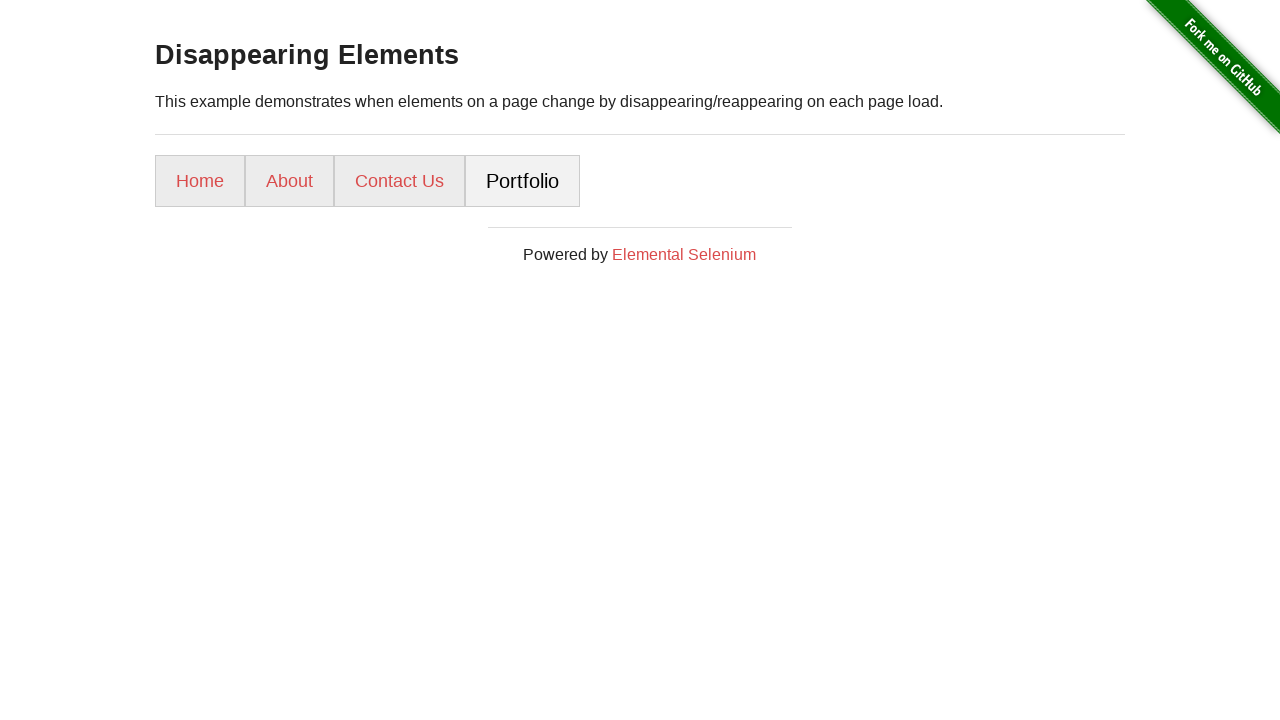

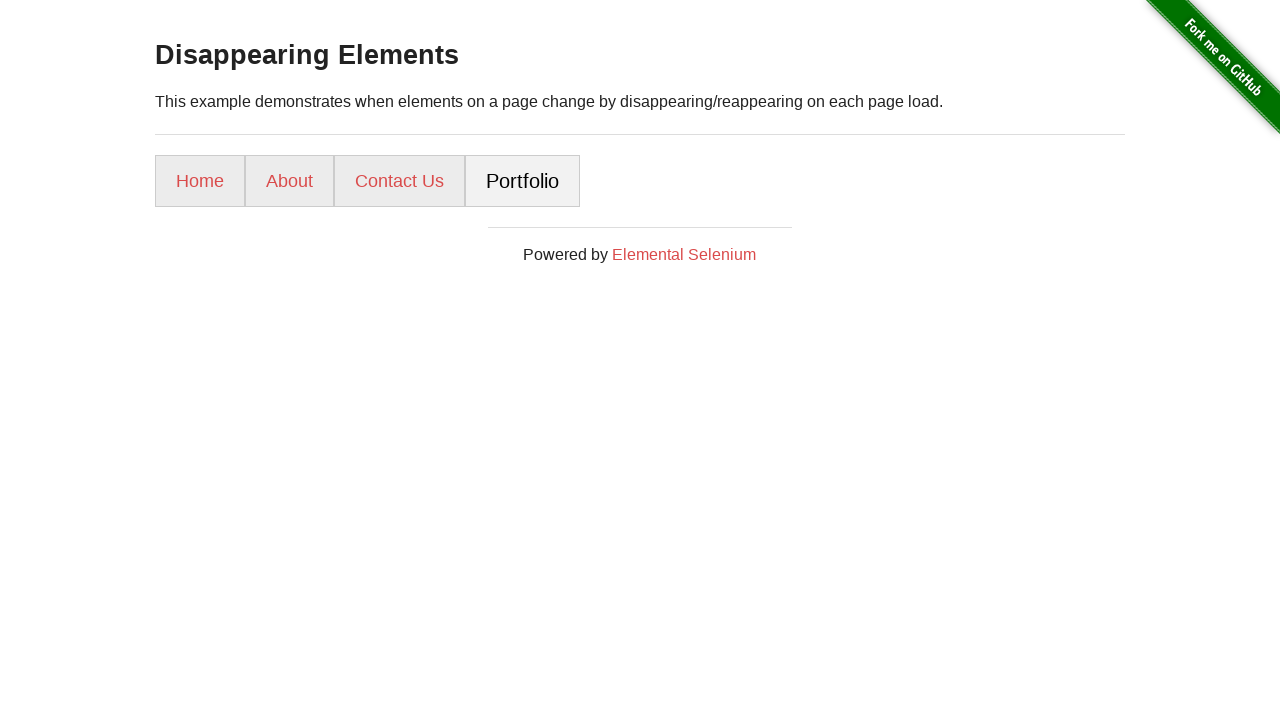